Tests dropdown menu functionality by selecting an option from a car dropdown using visible text

Starting URL: https://automationtesting.co.uk/dropdown.html

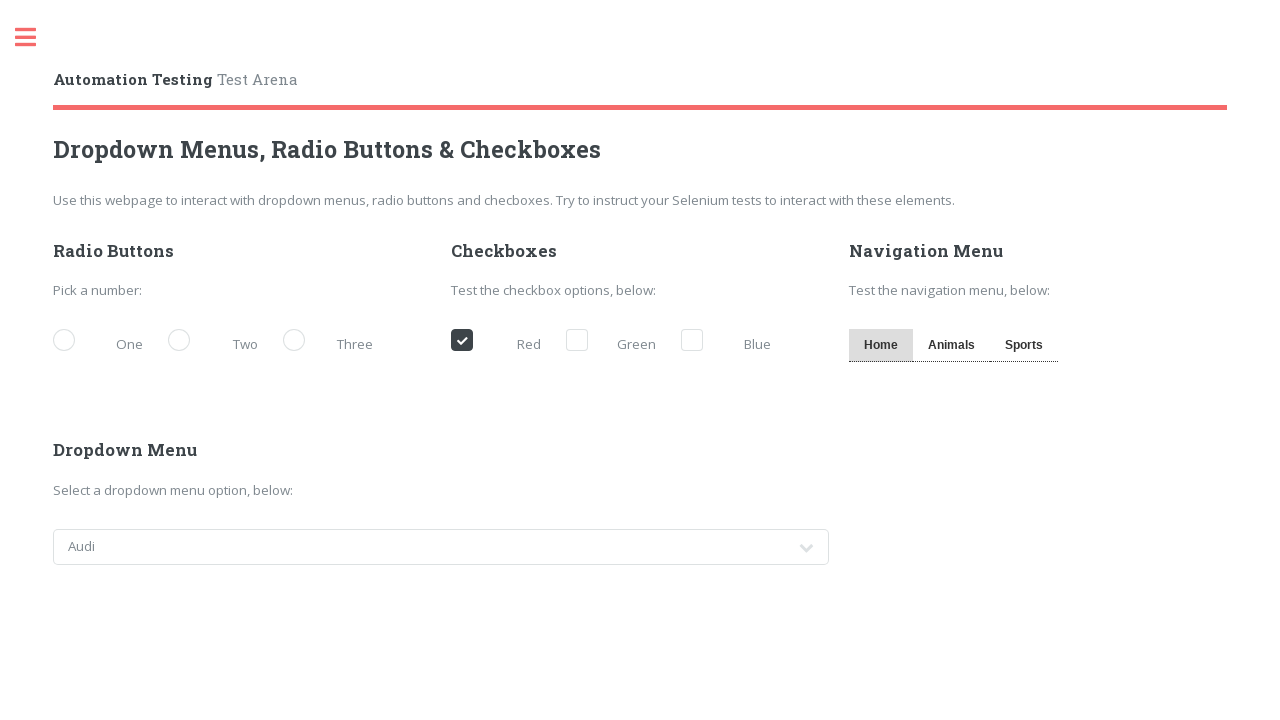

Navigated to dropdown menu test page
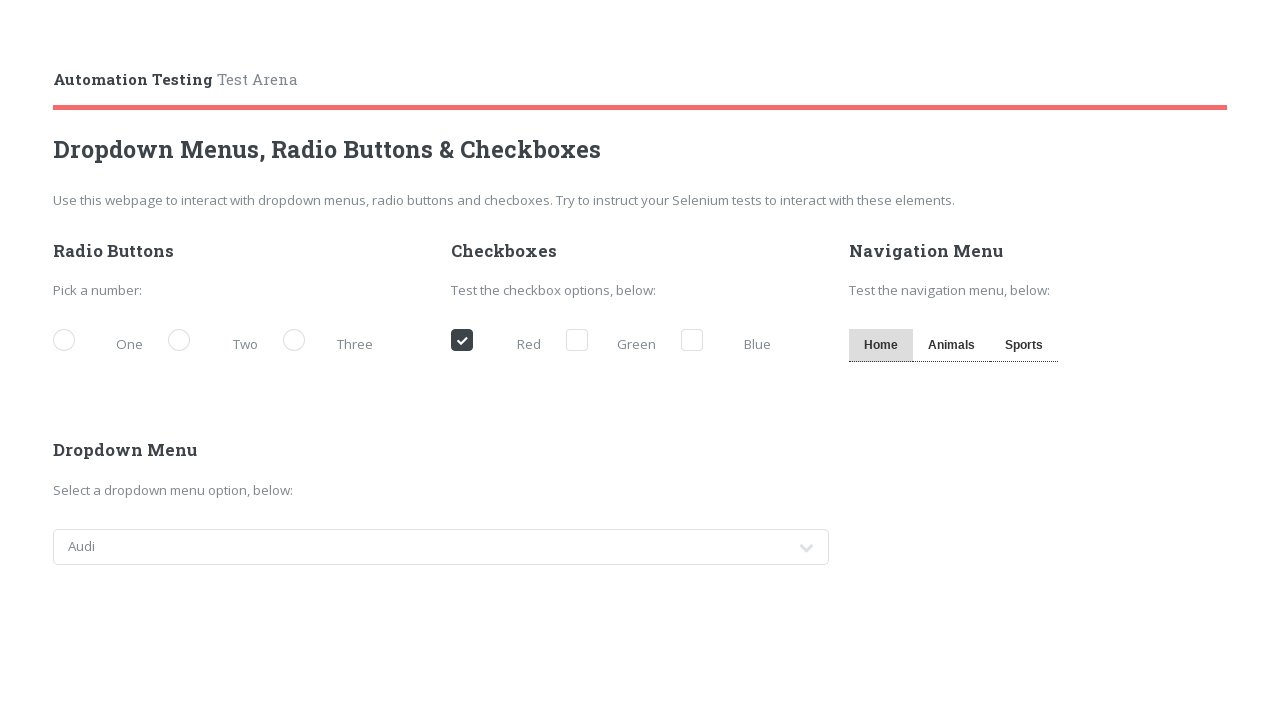

Selected 'Jeep' from the cars dropdown menu on select#cars
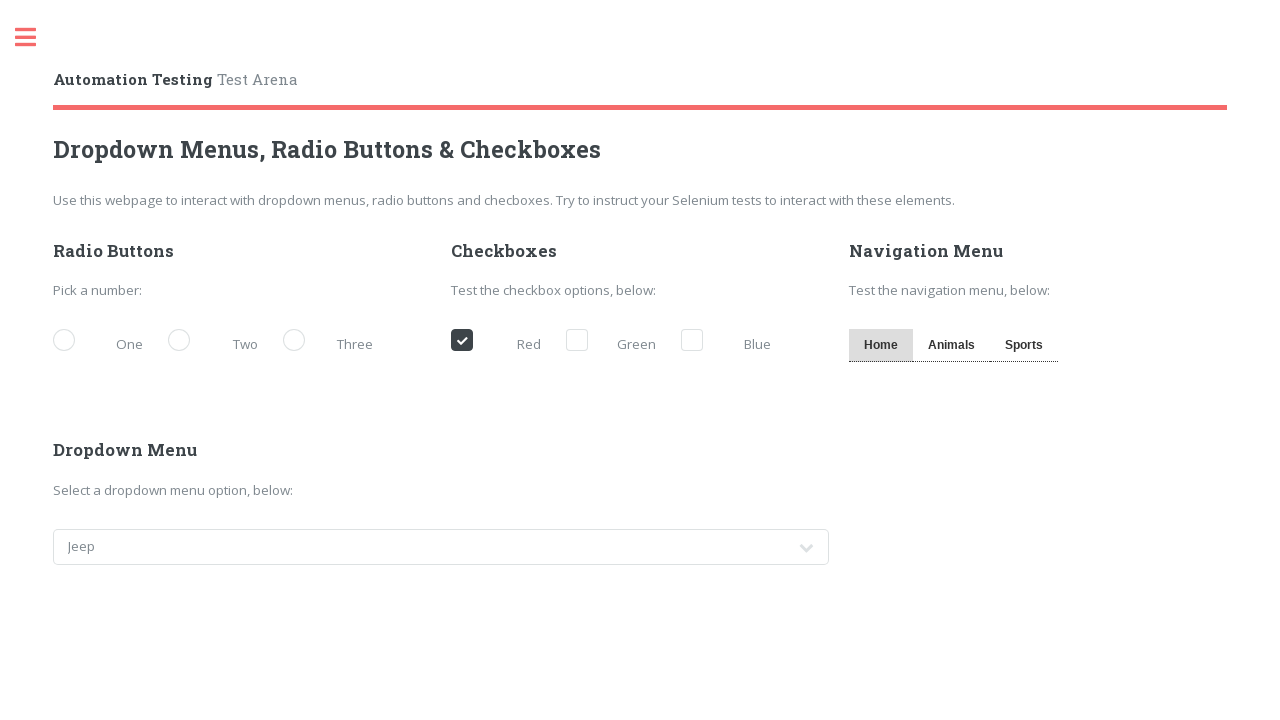

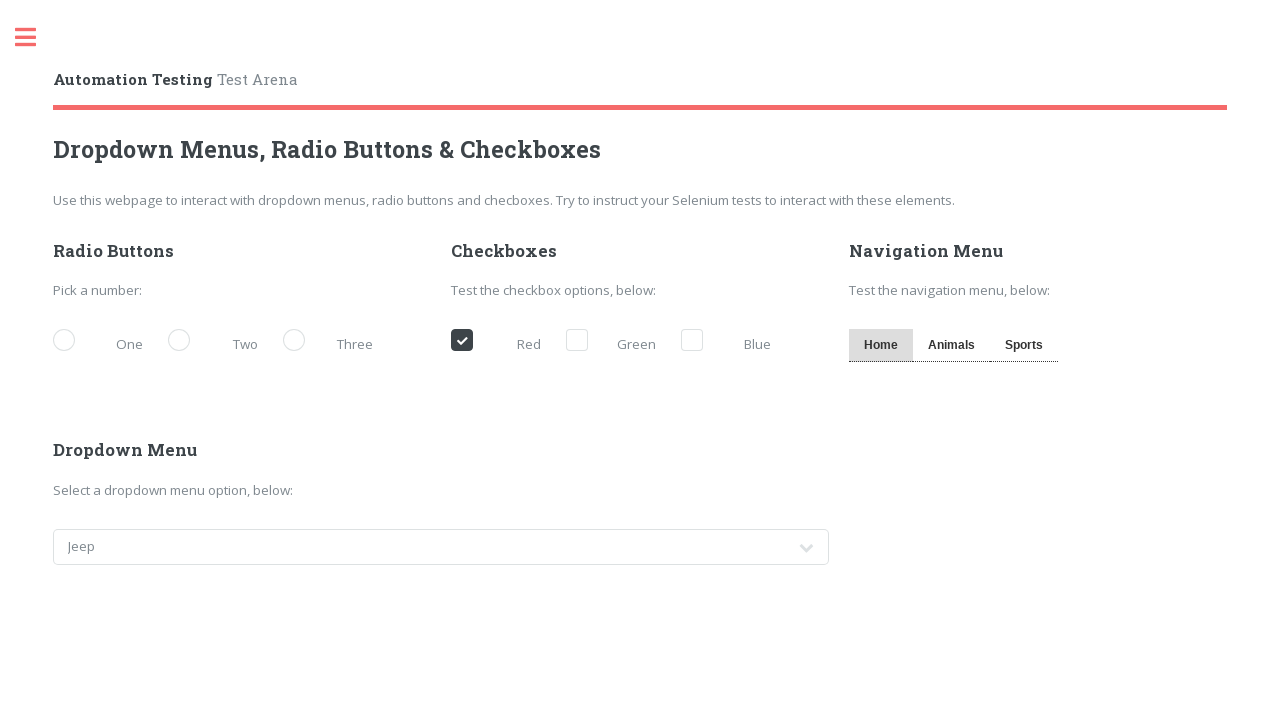